Tests that the Spree Demo Site homepage loads correctly by verifying the page title matches "Spree Demo Site"

Starting URL: https://selenium.jacobparr.com

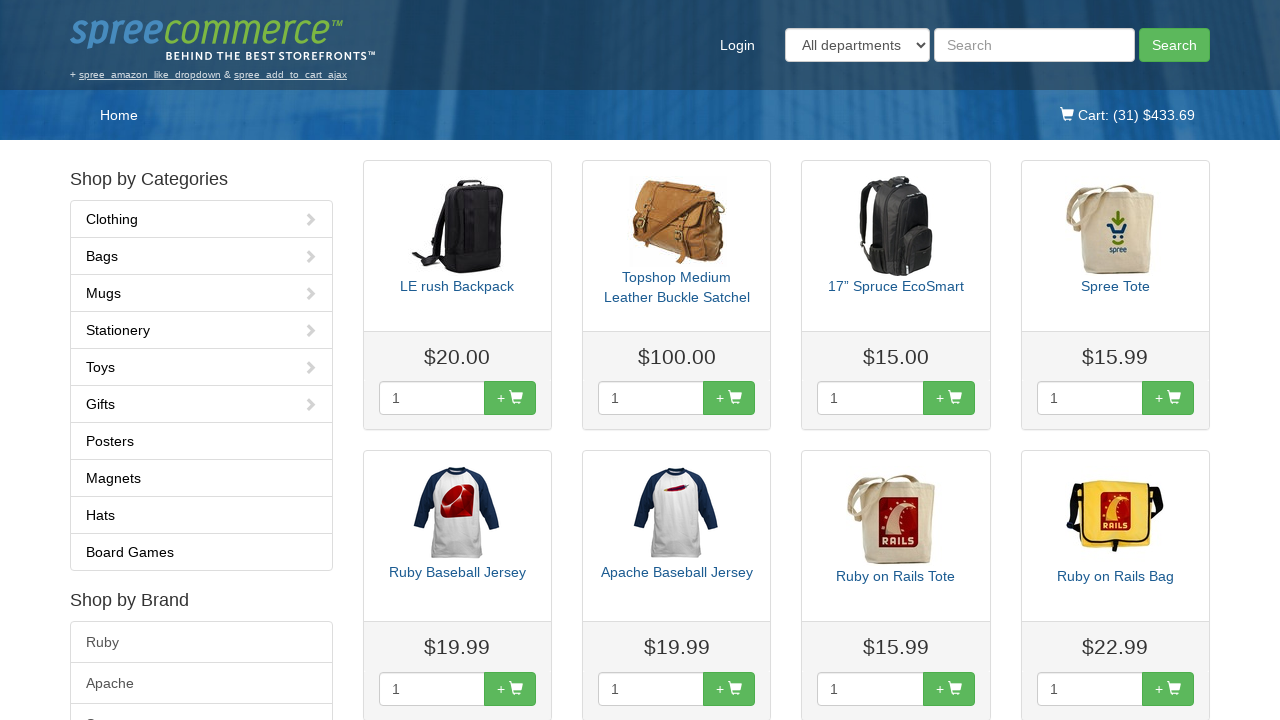

Navigated to Spree Demo Site homepage
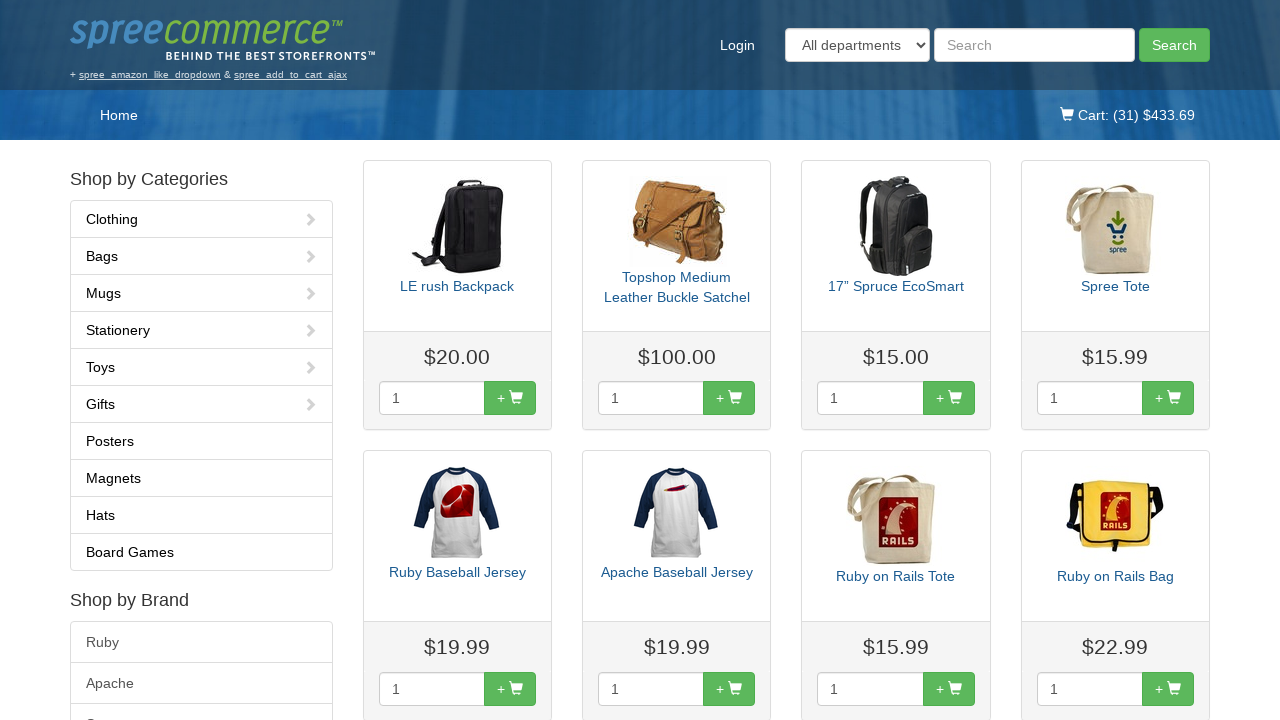

Verified page title matches 'Spree Demo Site'
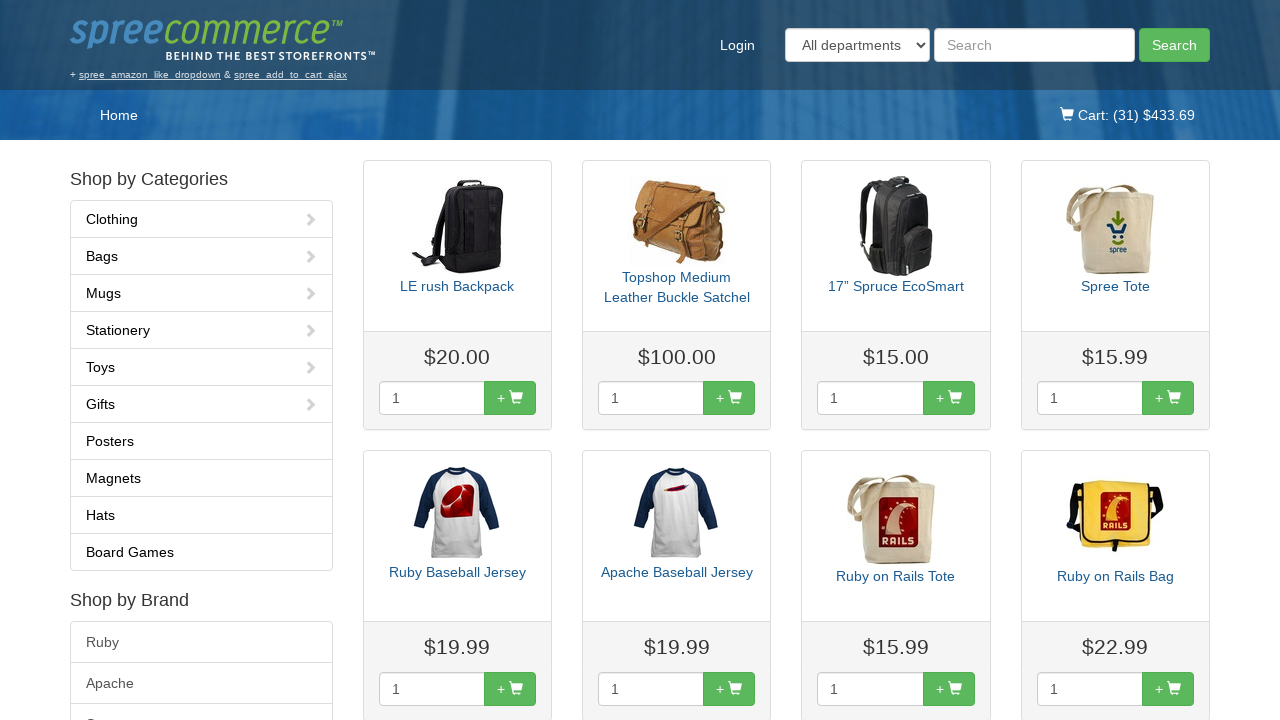

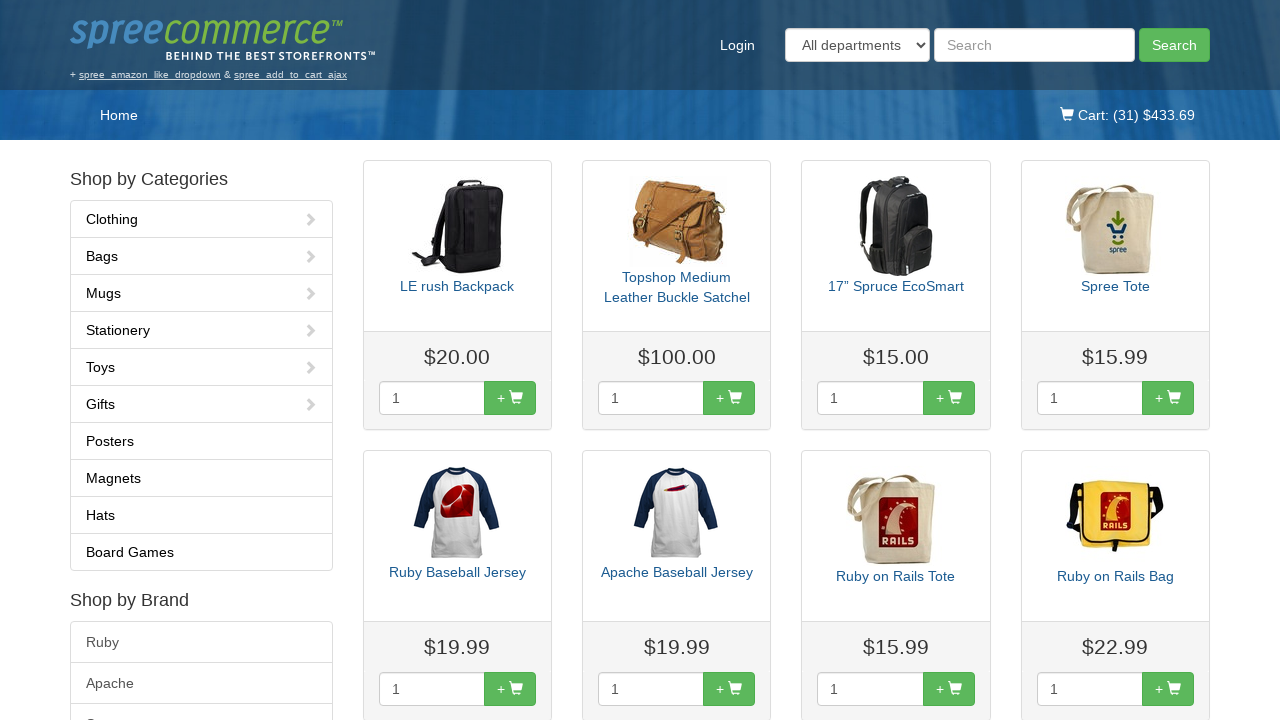